Tests jQuery UI drag-and-drop functionality by dragging an element to a drop zone and verifying the drop zone's background color changes

Starting URL: http://jqueryui.com/droppable/

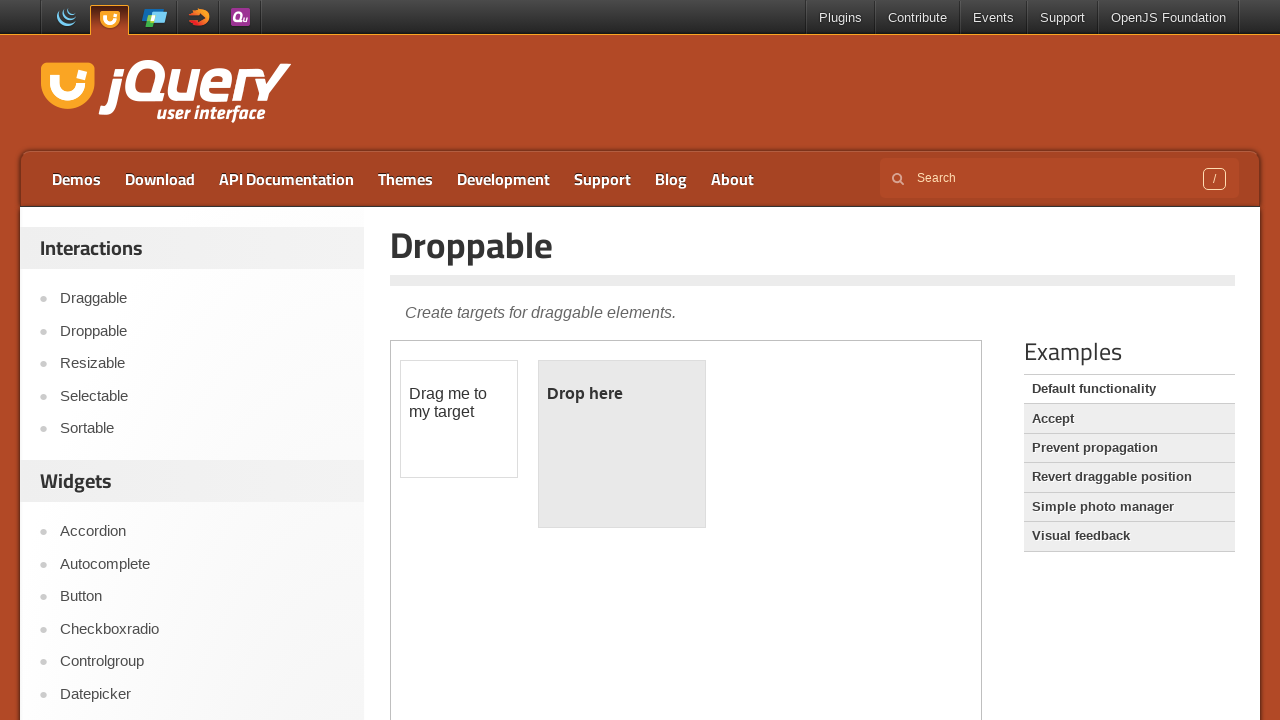

Located the demo iframe containing drag-and-drop elements
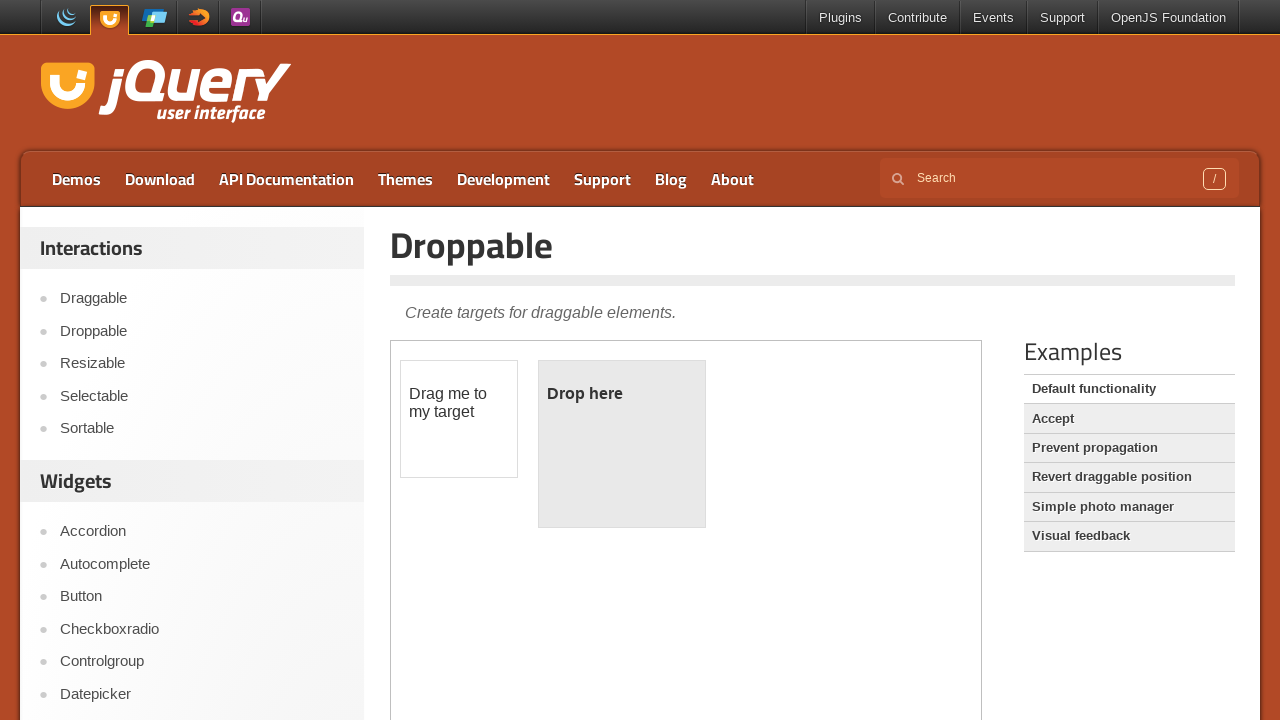

Located the draggable element
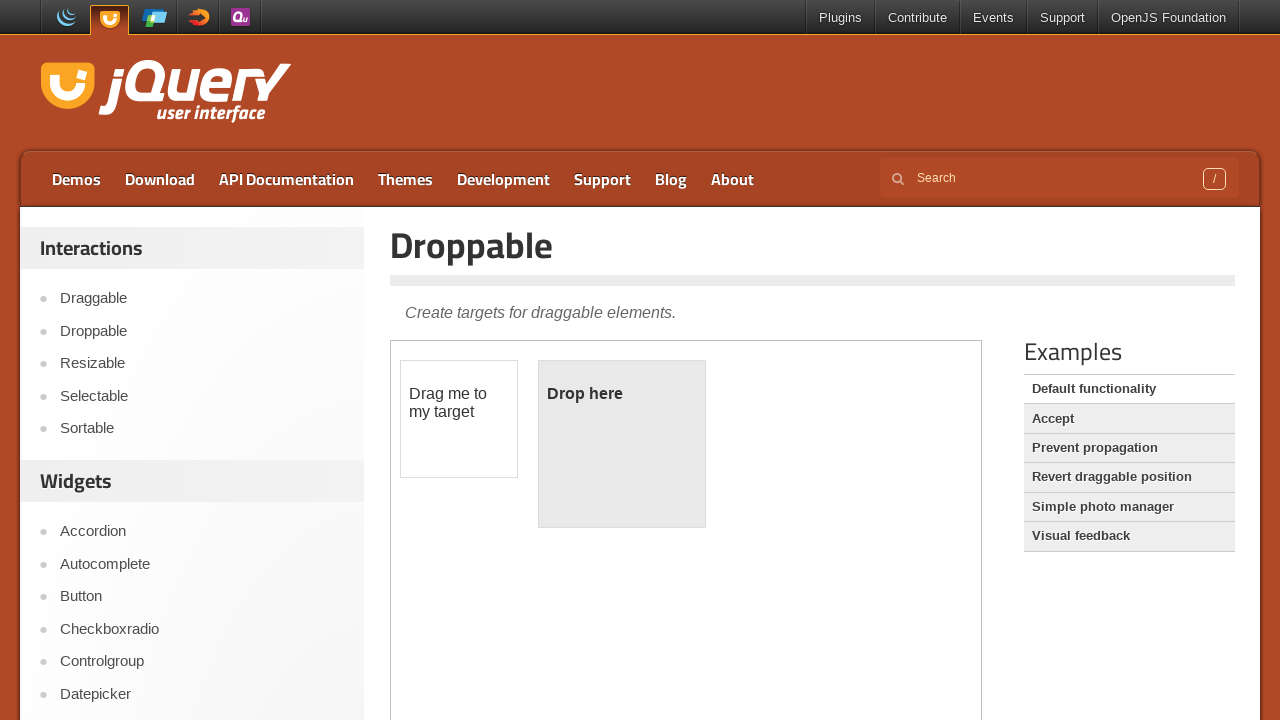

Located the droppable element
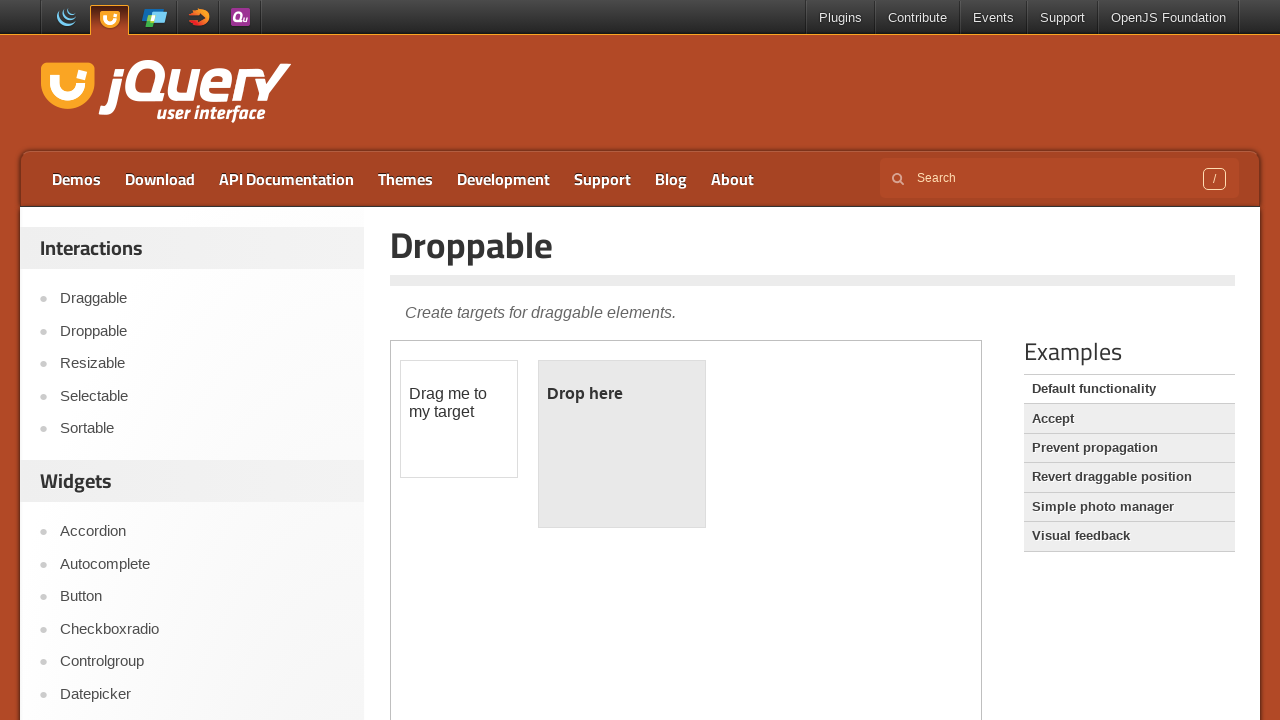

Dragged the draggable element to the droppable zone at (622, 444)
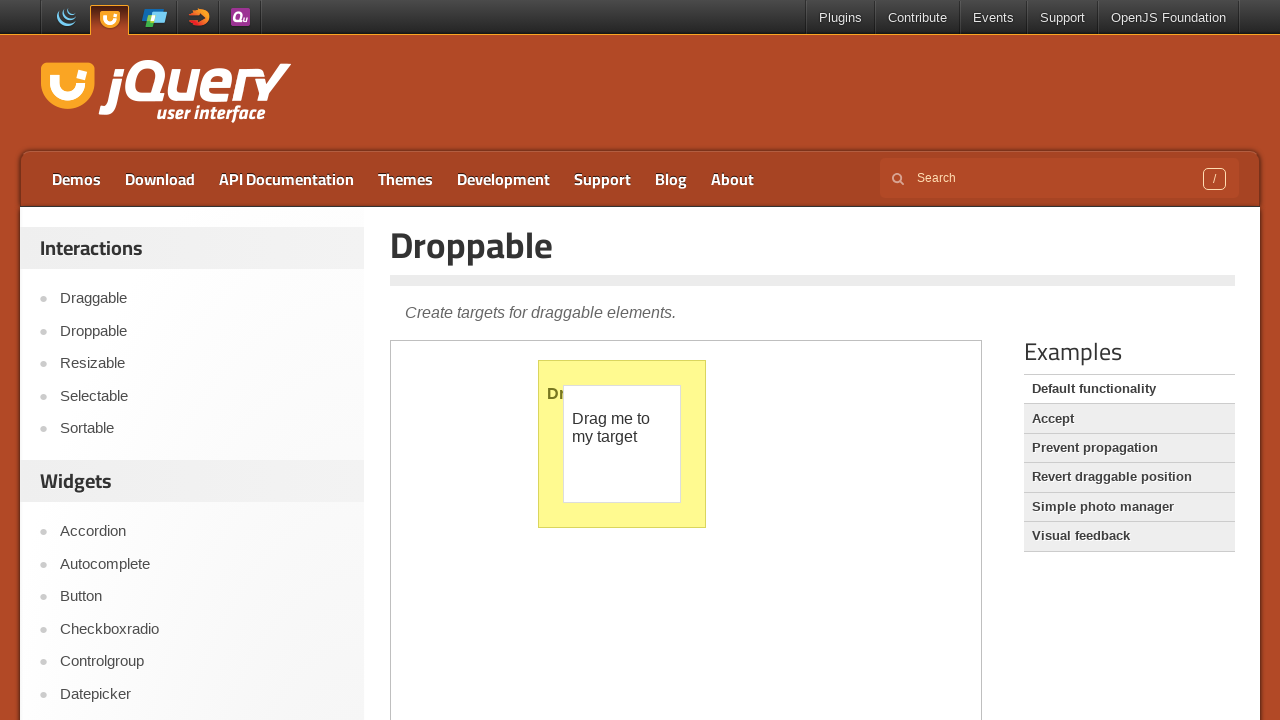

Waited for drop animation to complete
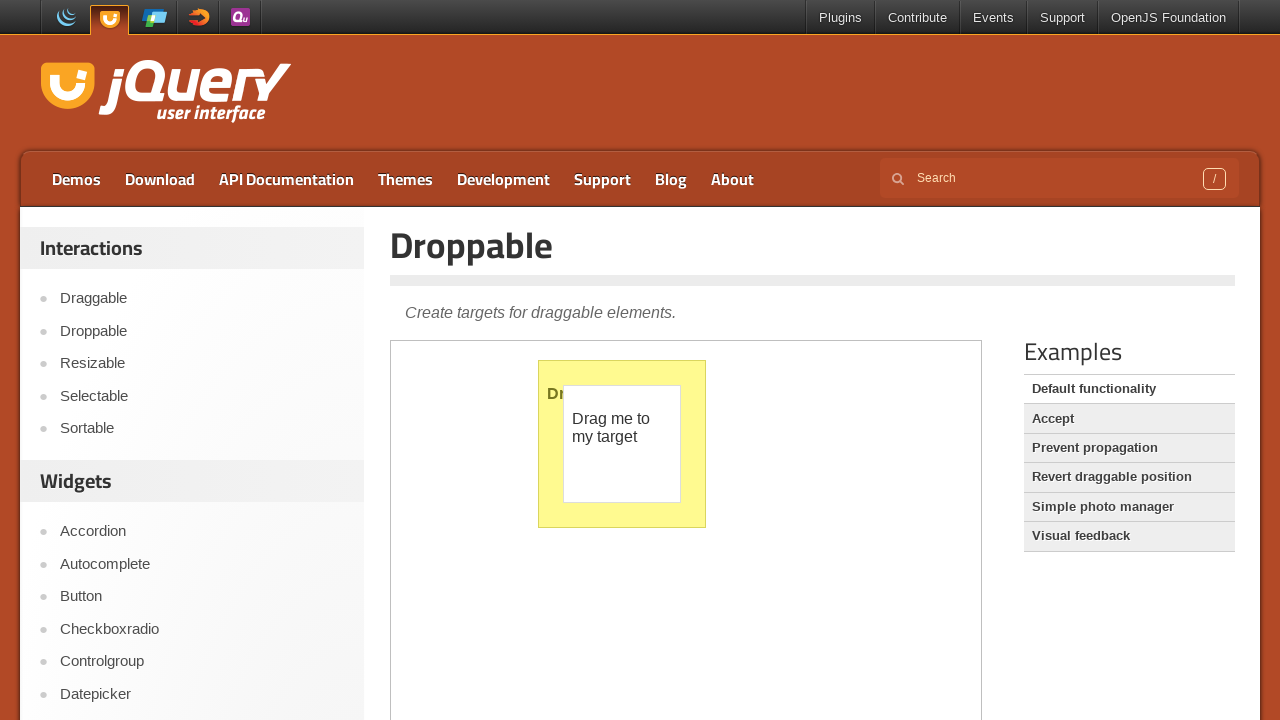

Verified that drop was successful - droppable element now contains 'Dropped!' text and background color changed
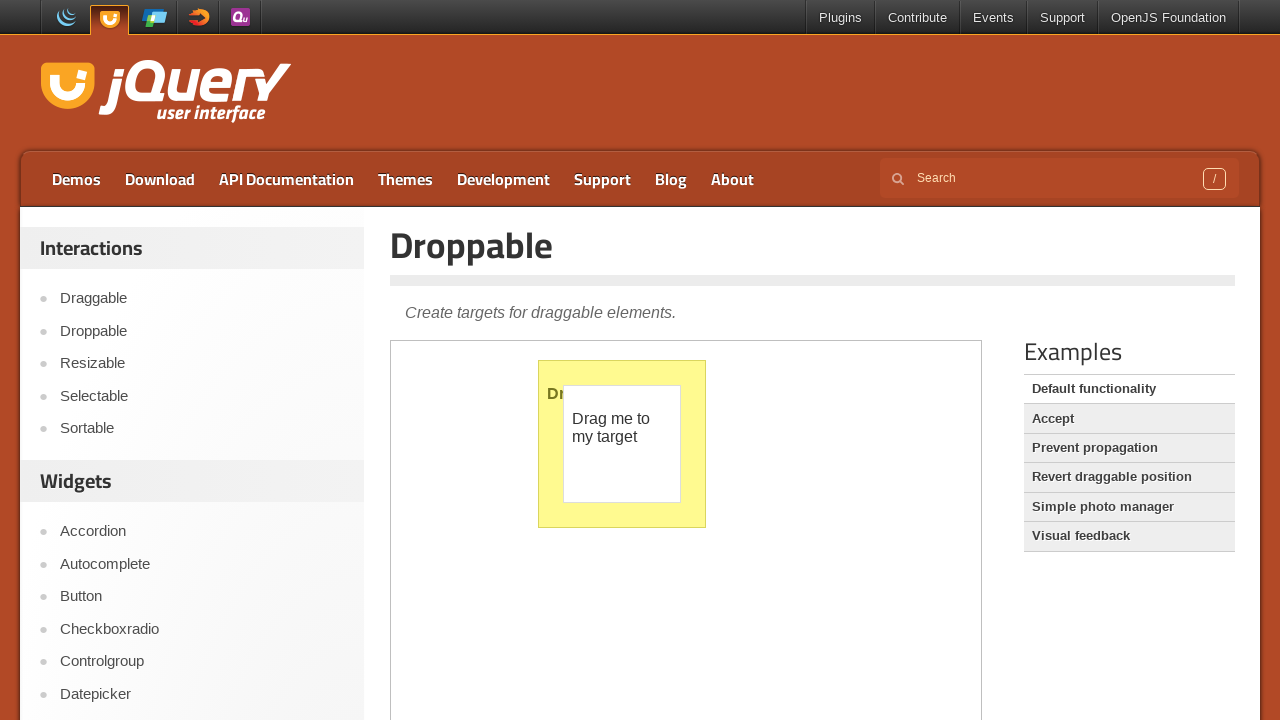

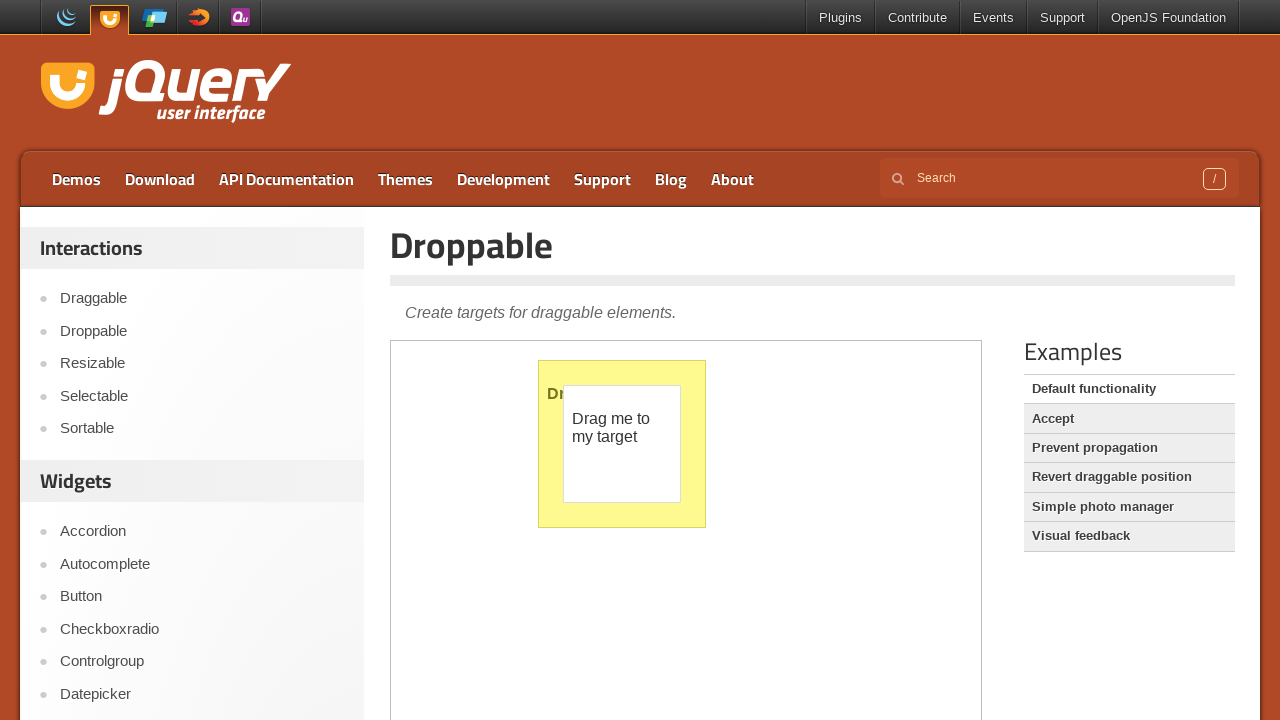